Navigates to the training-support.net homepage, verifies the page loads, and clicks on a card element to navigate to another page.

Starting URL: https://training-support.net/

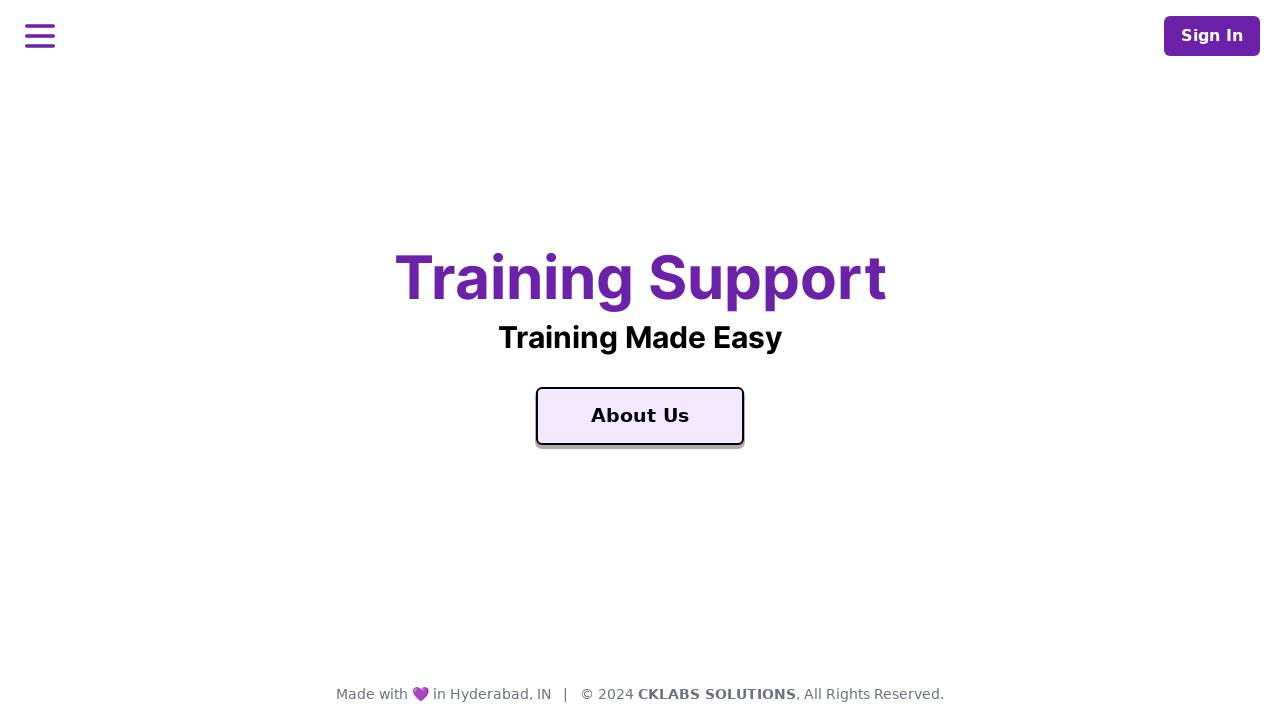

Waited for training-support.net homepage to load (domcontentloaded)
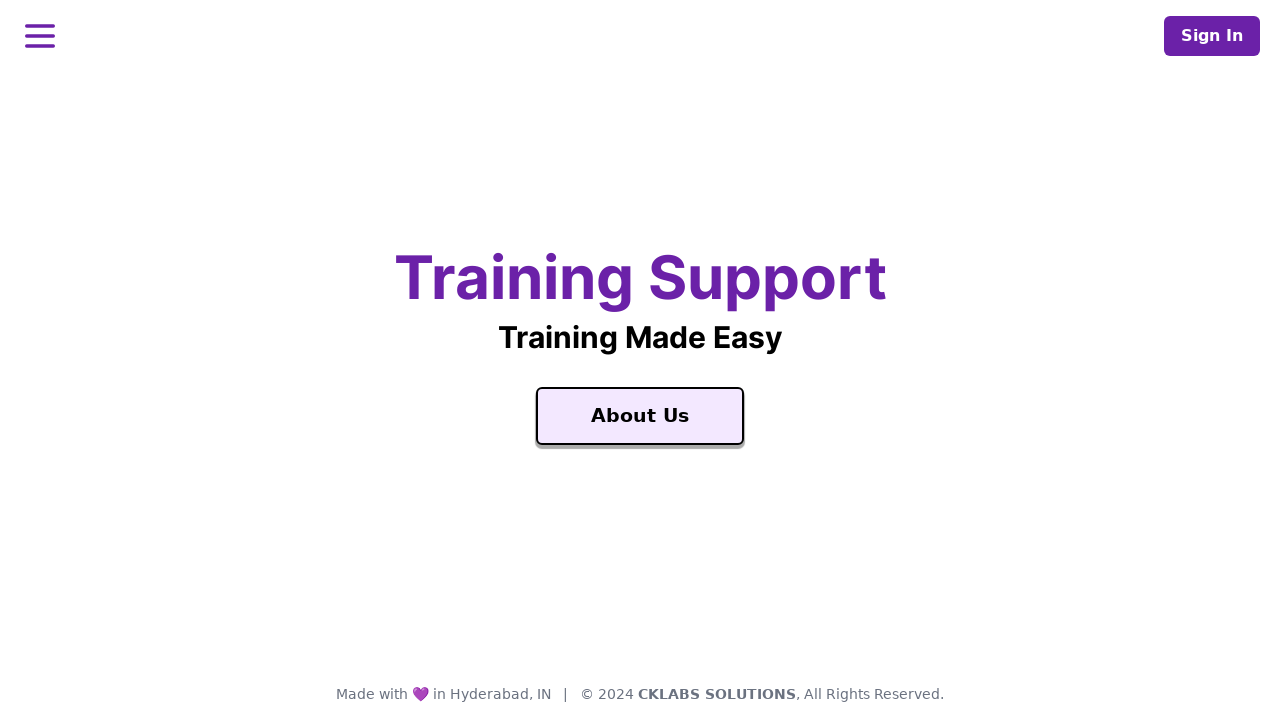

Clicked on card element to navigate to another page at (640, 416) on .card
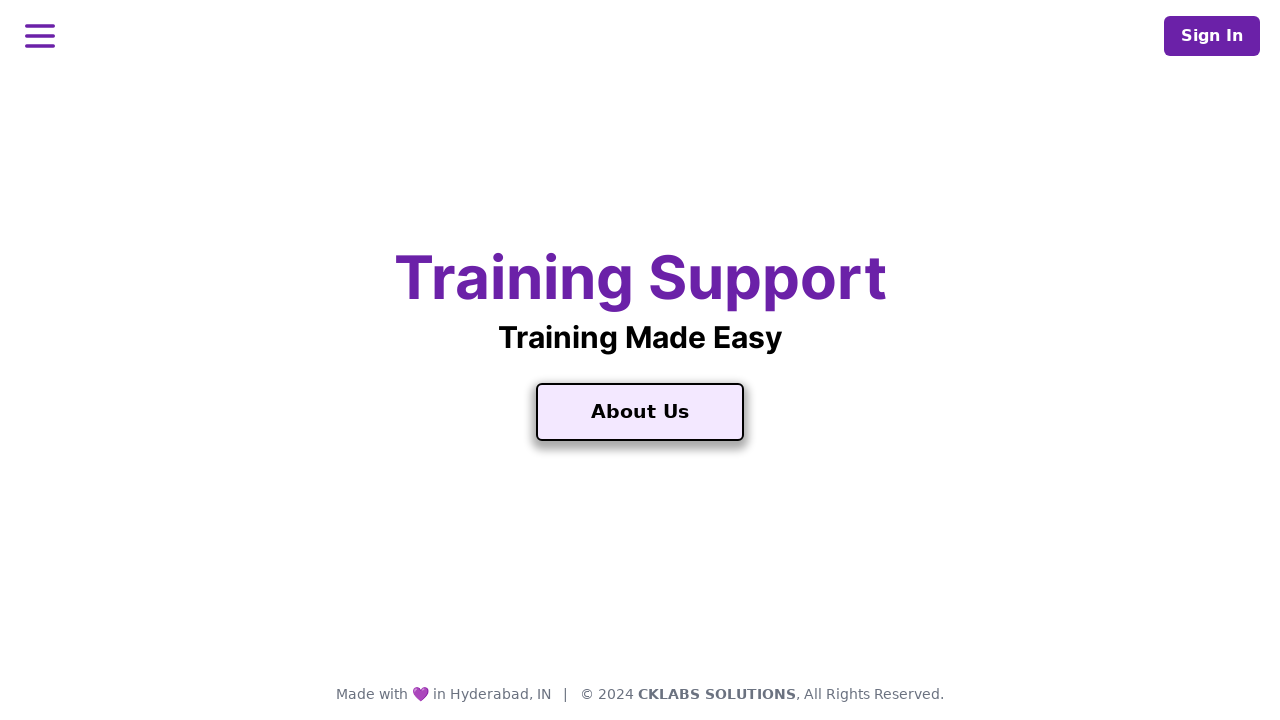

Waited for new page to load after card navigation (domcontentloaded)
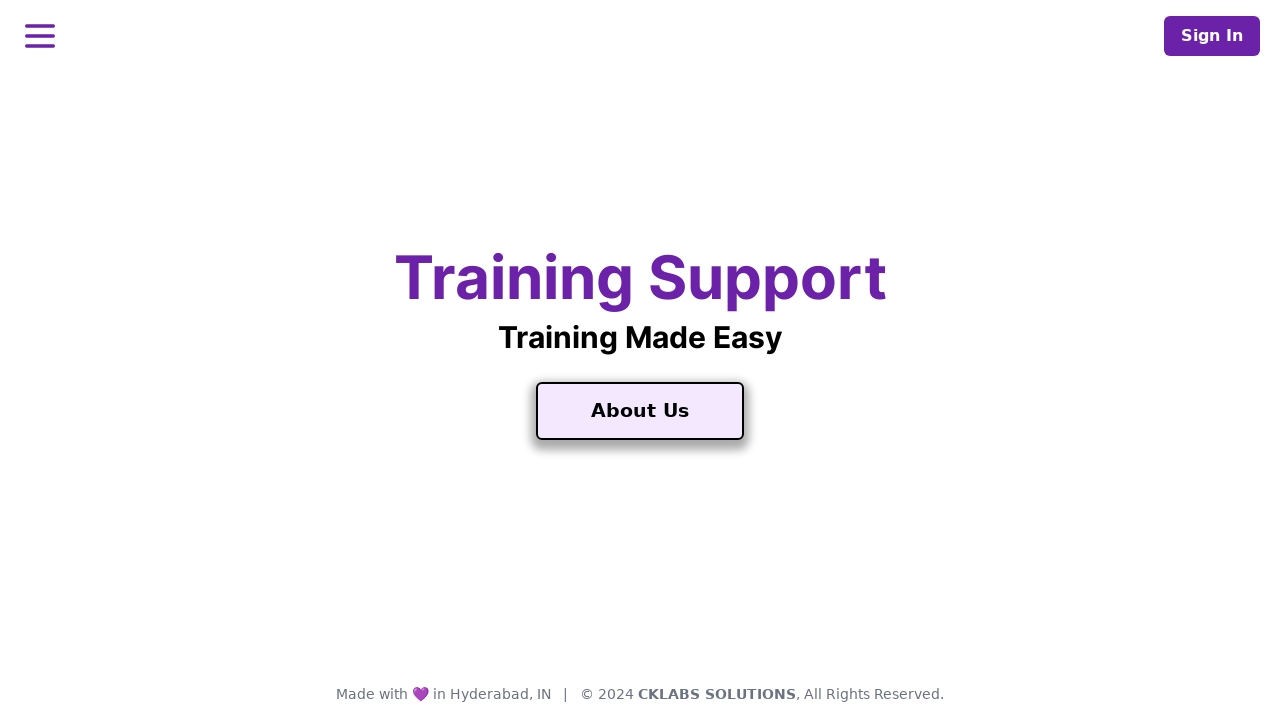

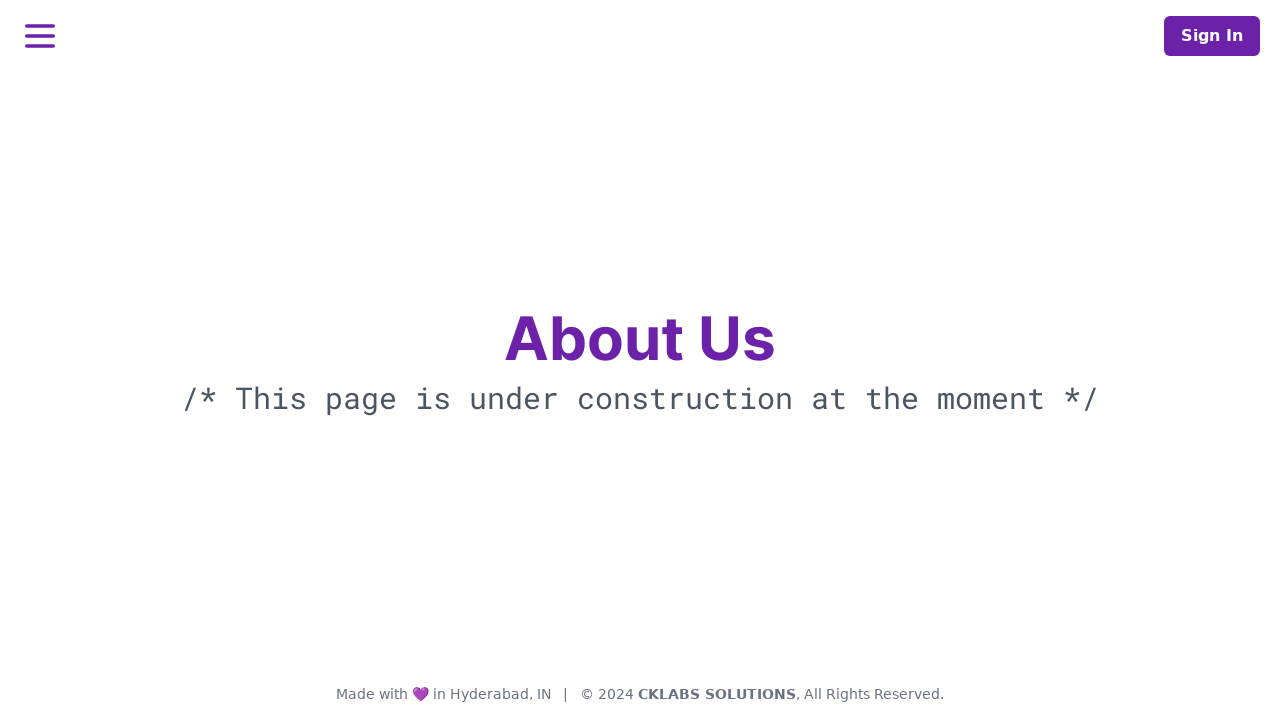